Sets a custom viewport size for the browser window before loading the page

Starting URL: https://practice.cydeo.com/

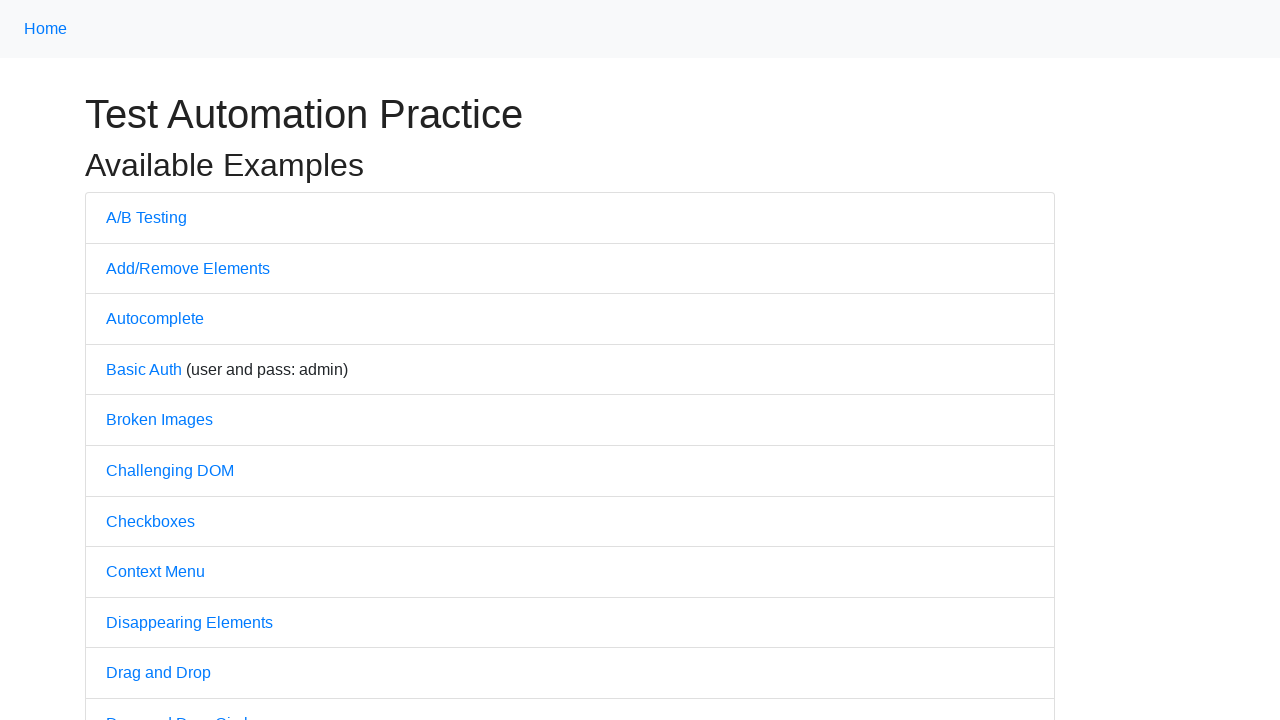

Set custom viewport size to 1500x700
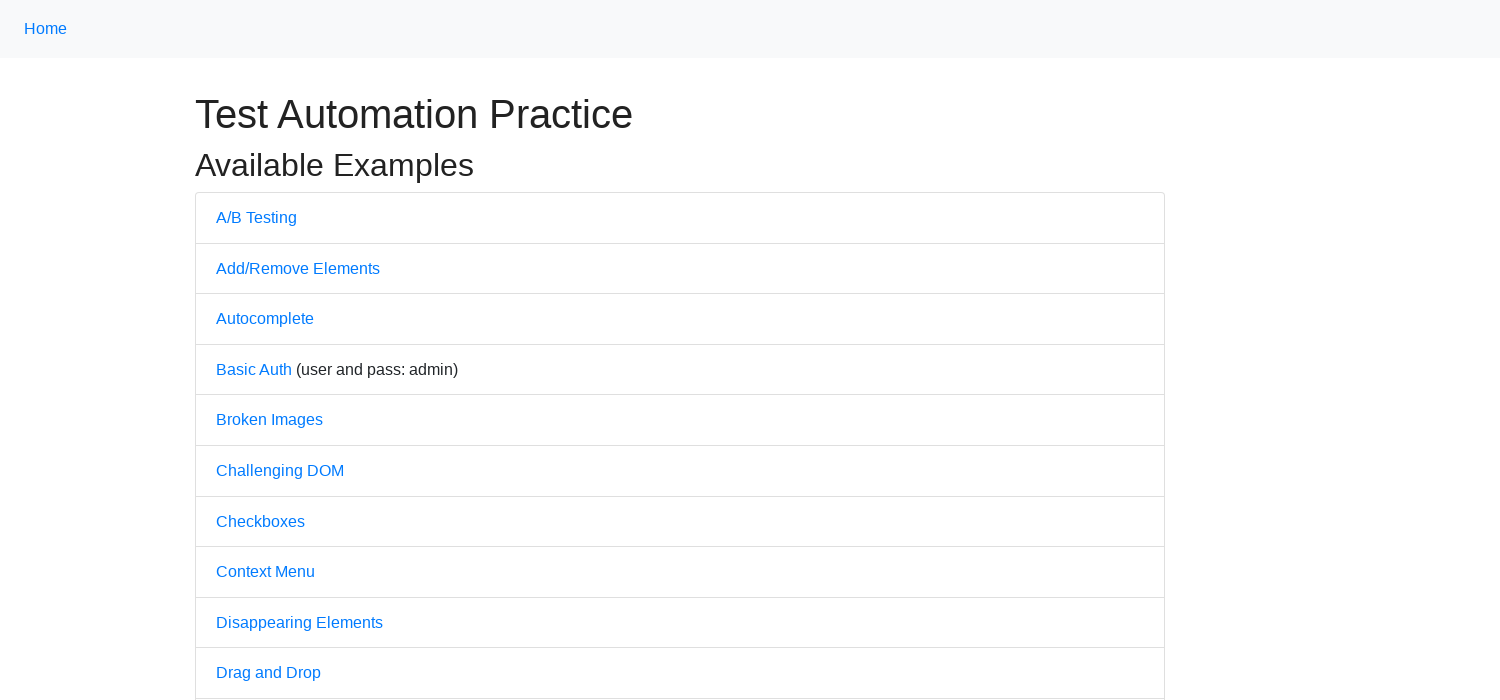

Navigated to https://practice.cydeo.com/
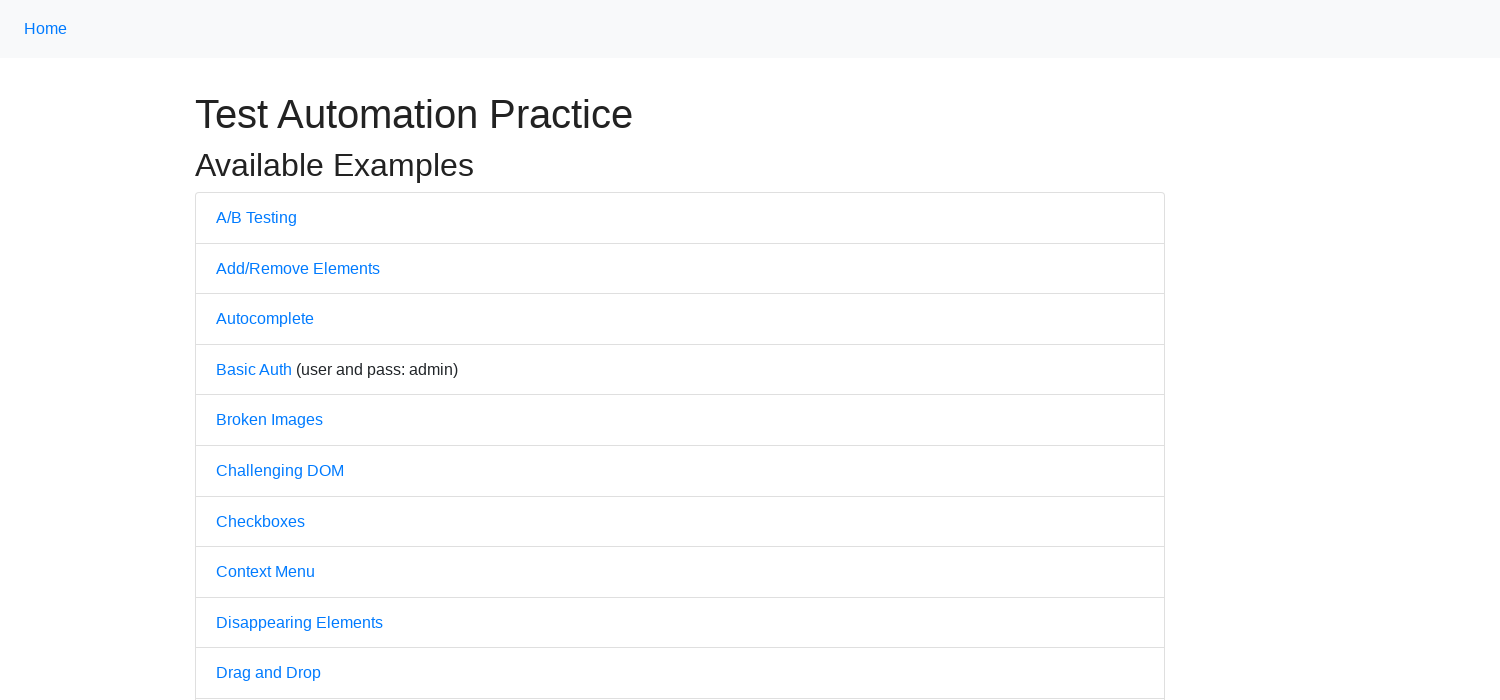

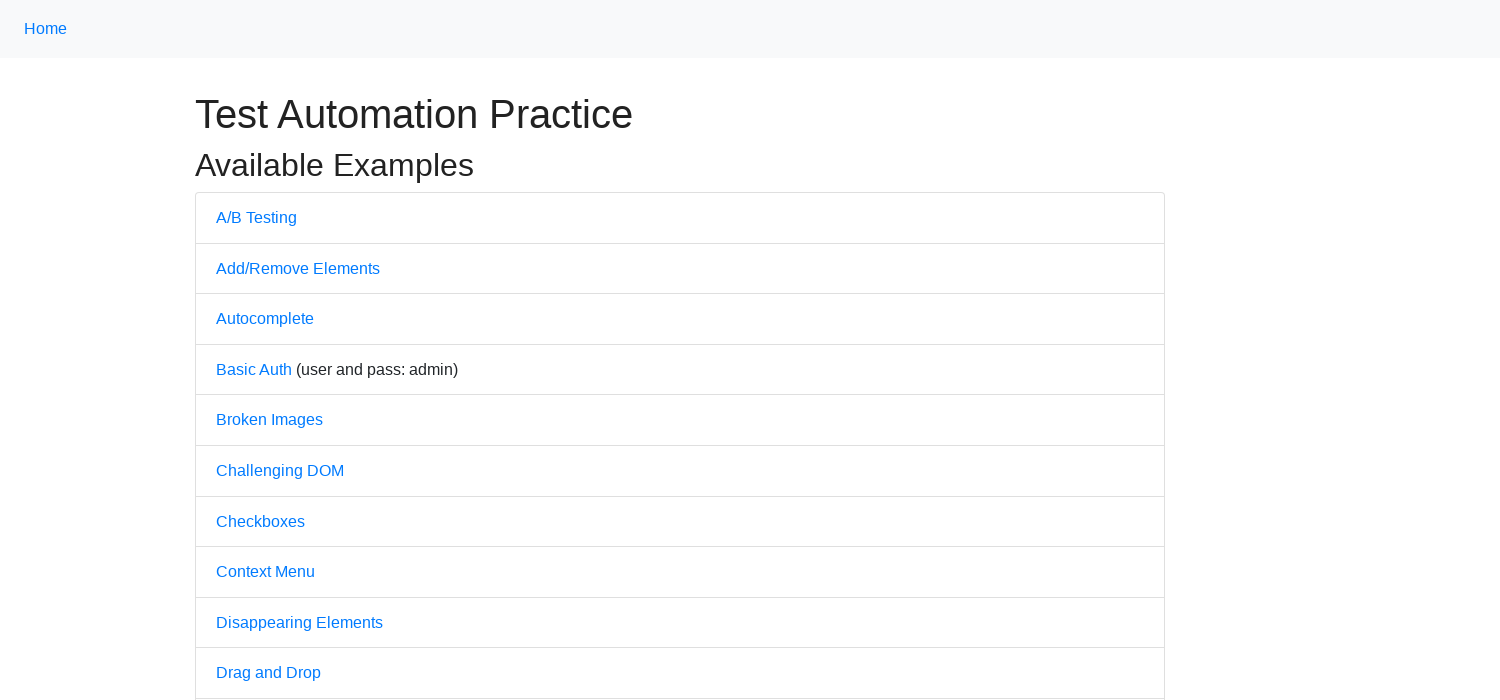